Simply navigates to GoDaddy homepage and verifies the URL is correct.

Starting URL: https://www.godaddy.com/

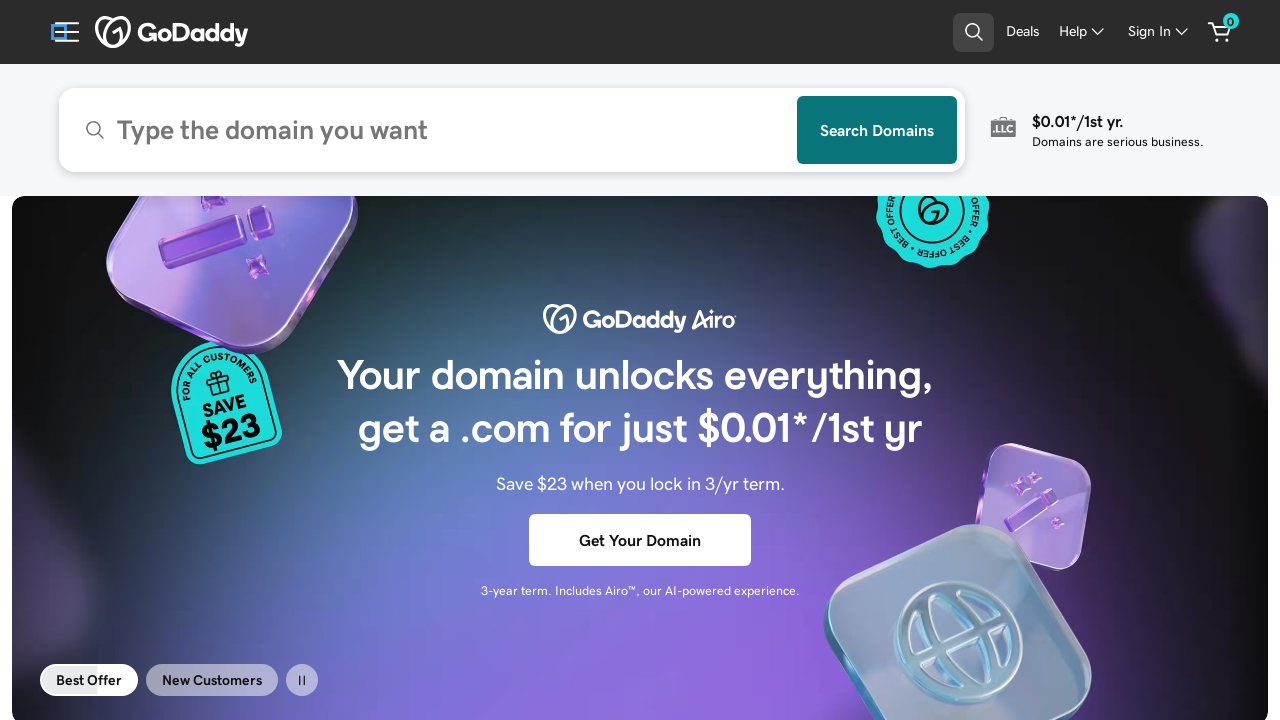

Waited for GoDaddy homepage URL to load
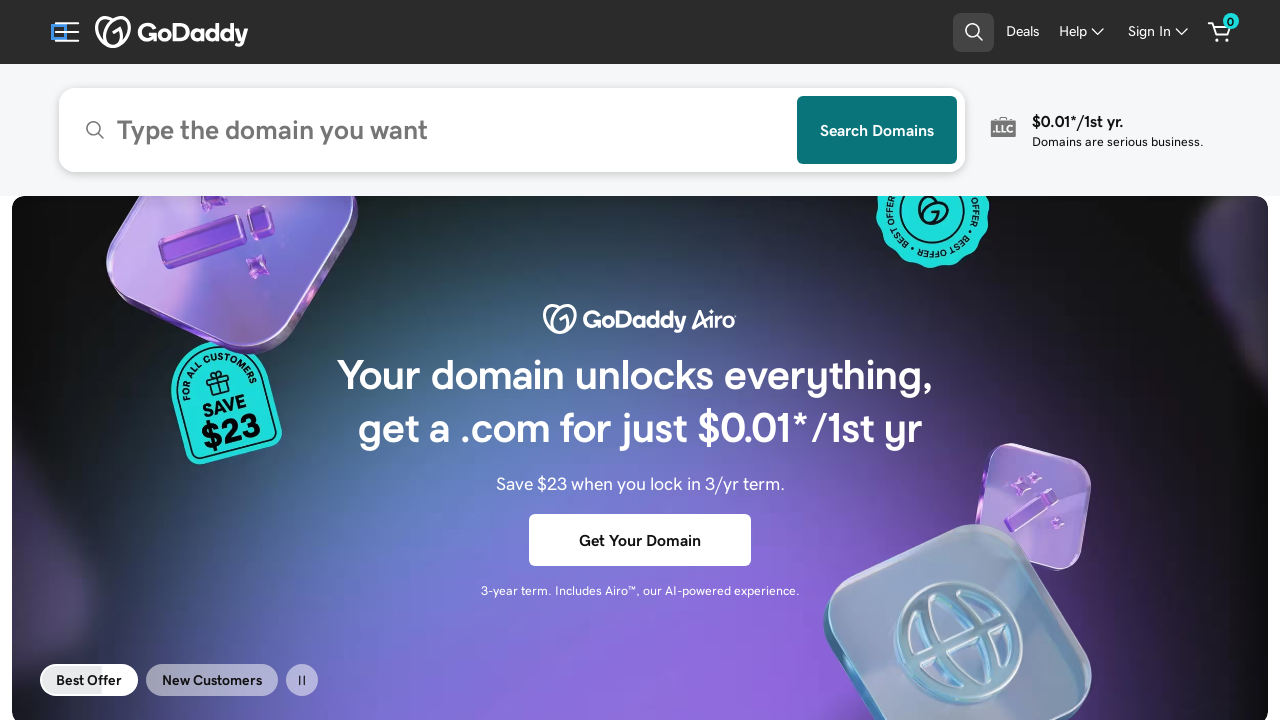

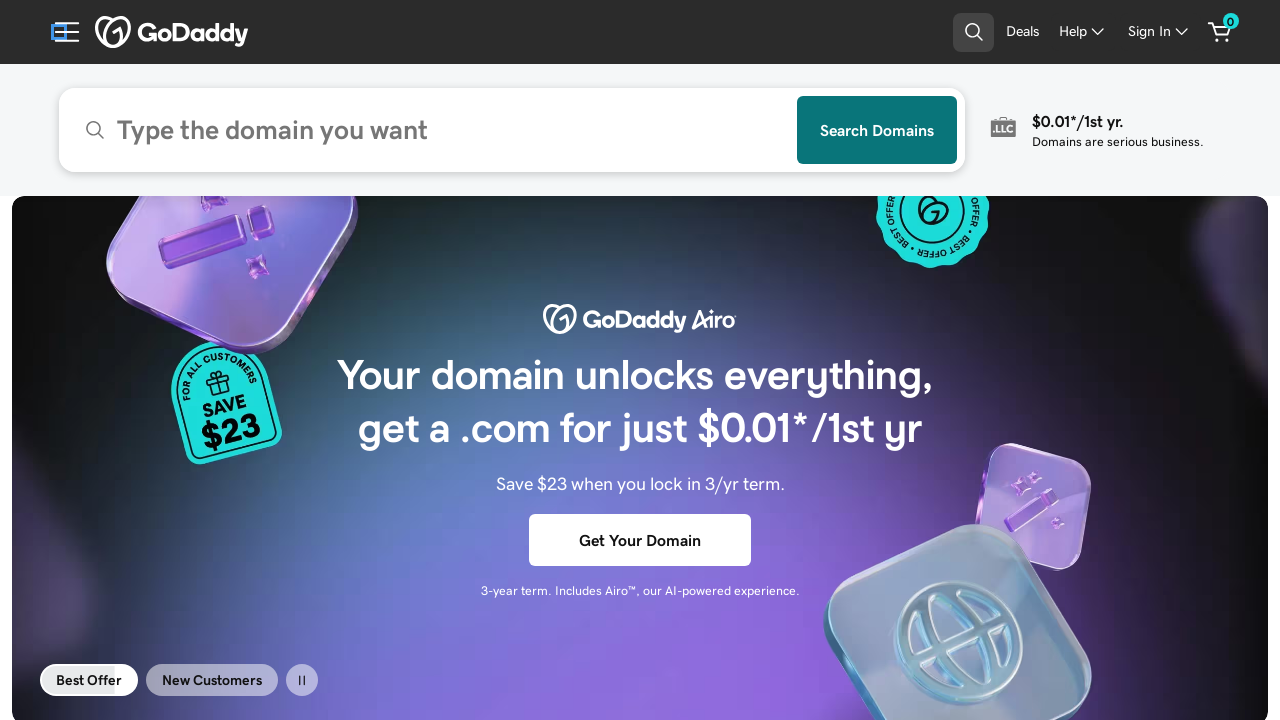